Tests dropdown selection functionality by selecting different options using various methods (by index, visible text, and value), and iterating through options to select a specific one

Starting URL: https://syntaxprojects.com/basic-select-dropdown-demo.php

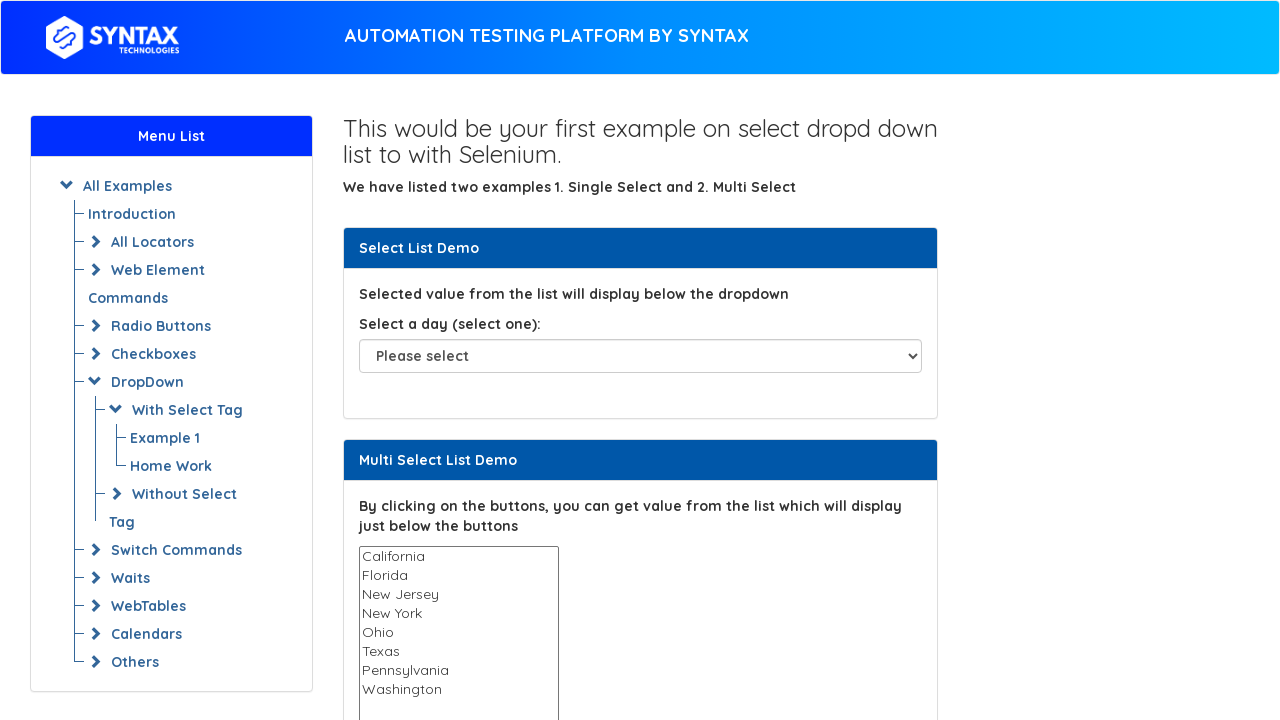

Located dropdown element with id 'select-demo'
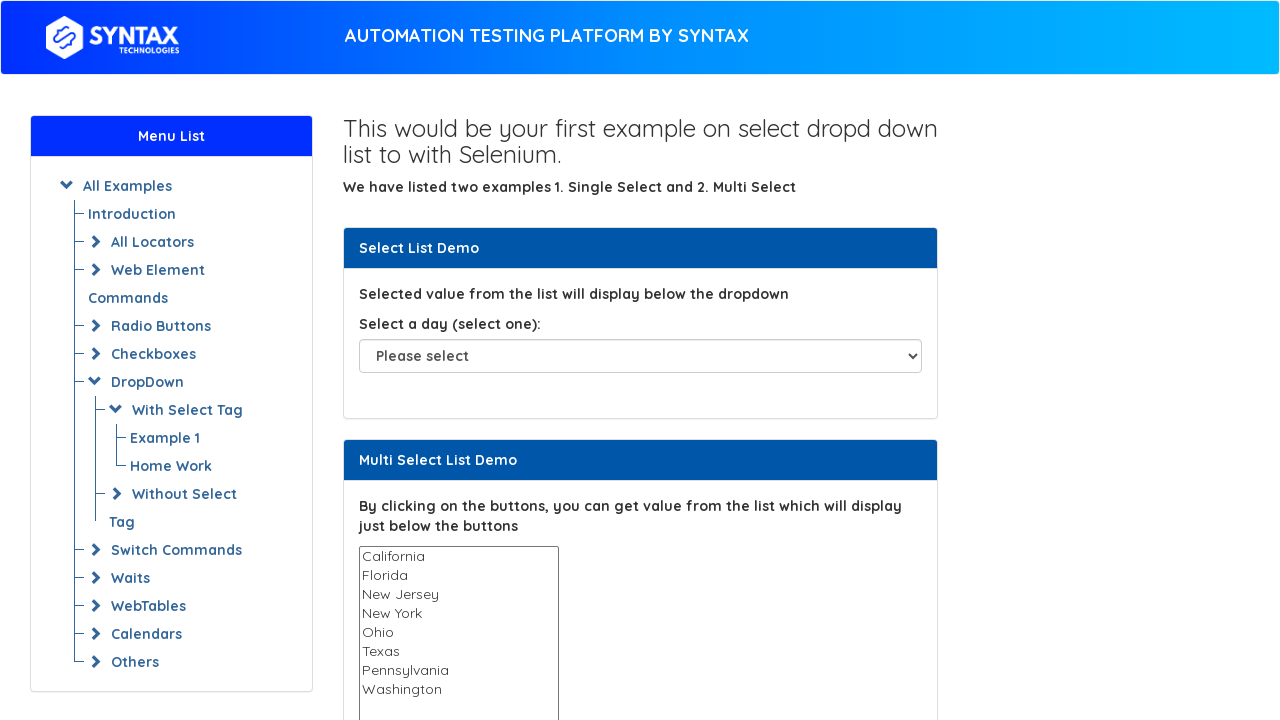

Selected dropdown option by index 5 (Friday) on select#select-demo
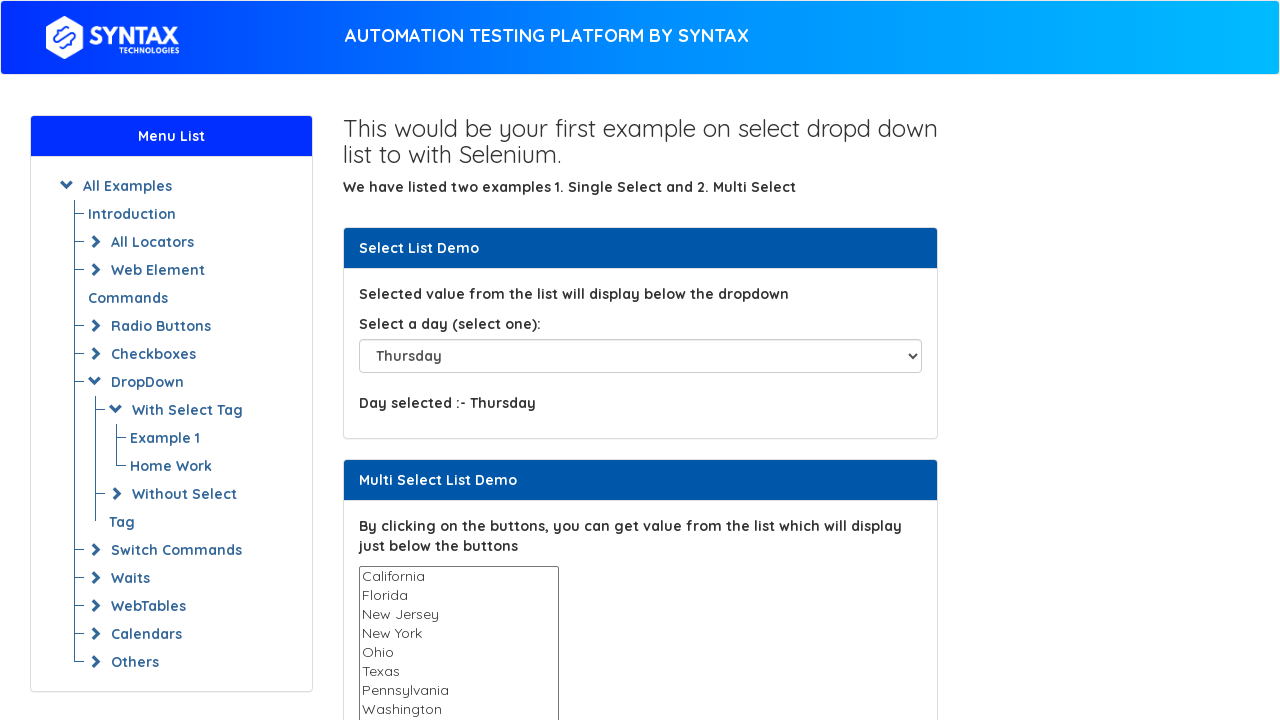

Selected dropdown option by visible text 'Saturday' on select#select-demo
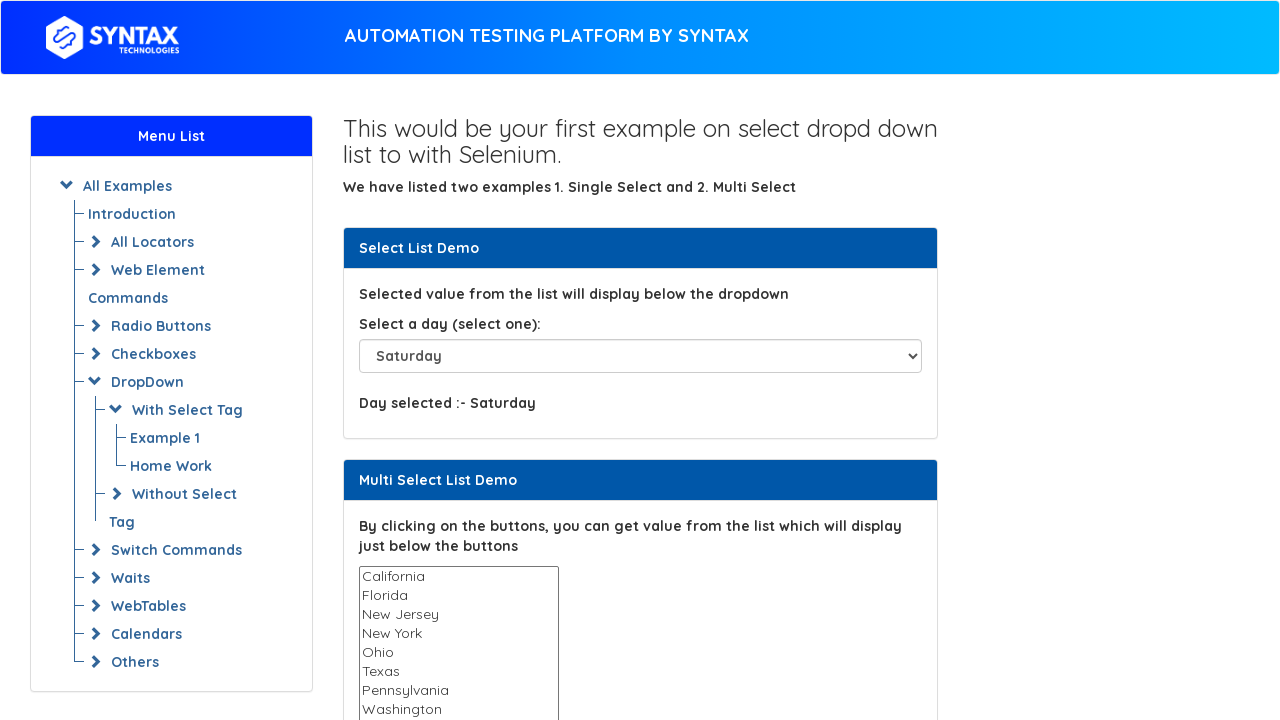

Selected dropdown option by value 'Sunday' on select#select-demo
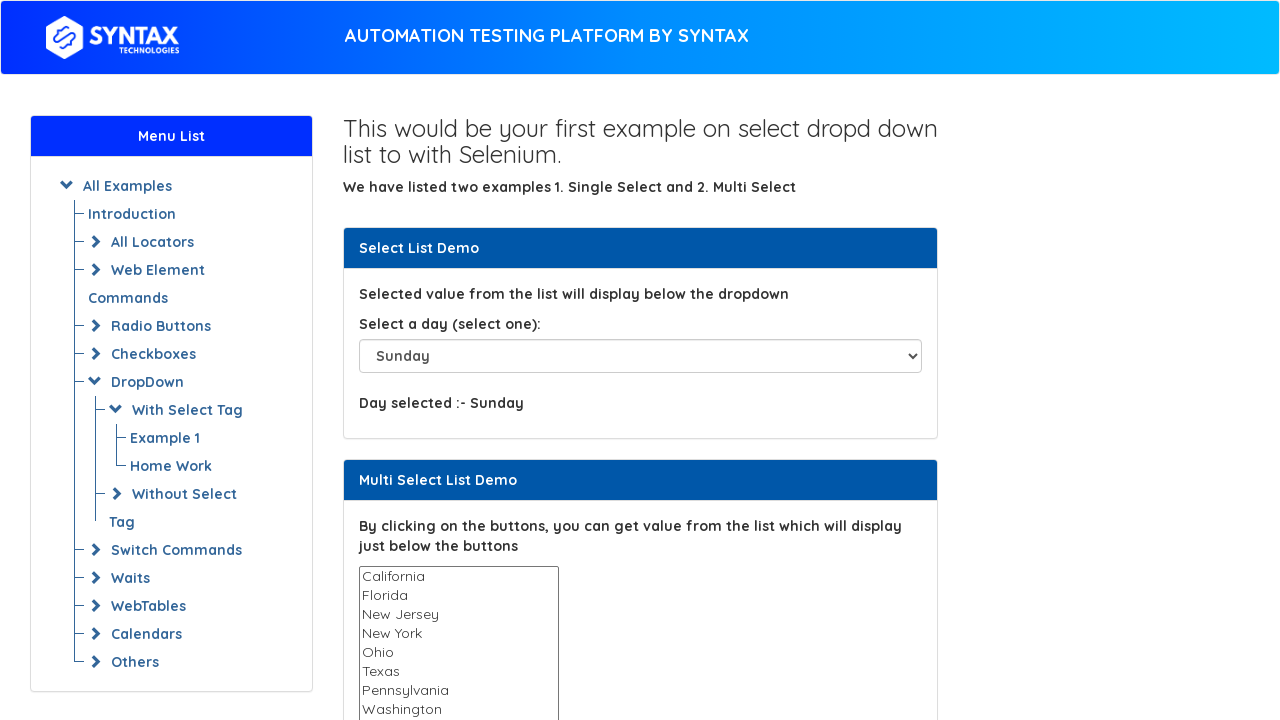

Retrieved all dropdown option text contents
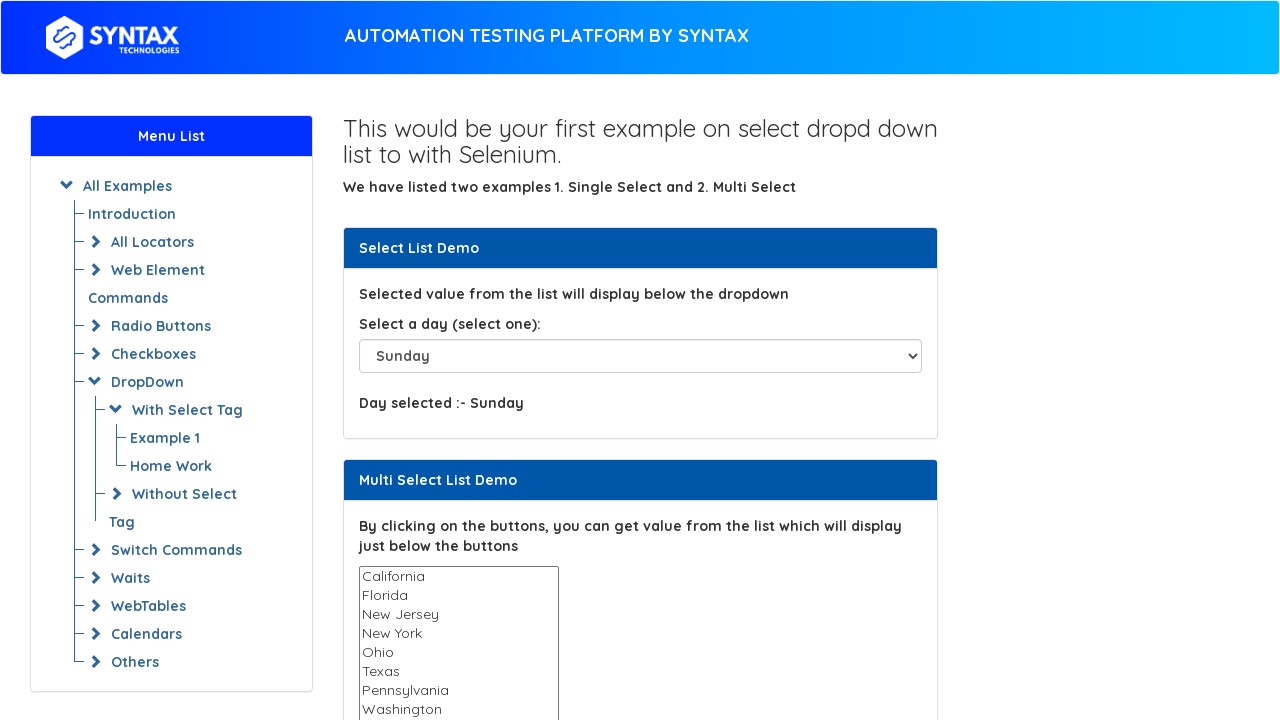

Selected Friday option by iterating through options at index 6 on select#select-demo
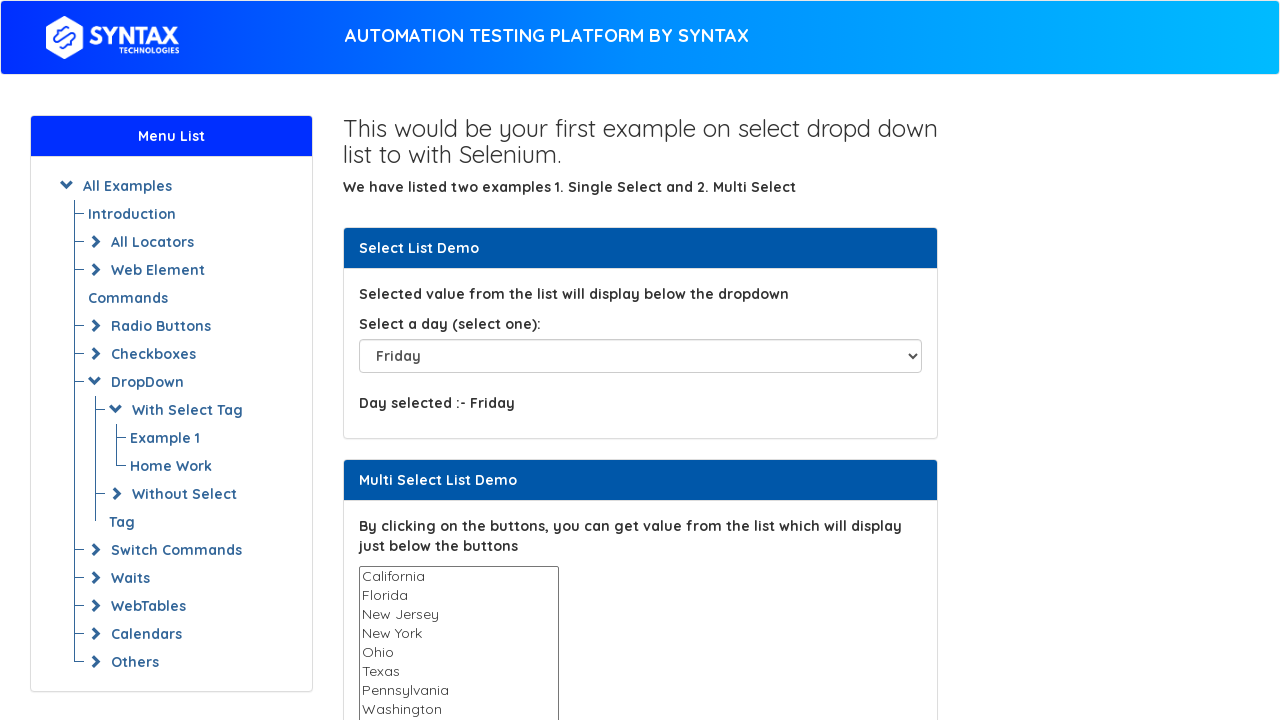

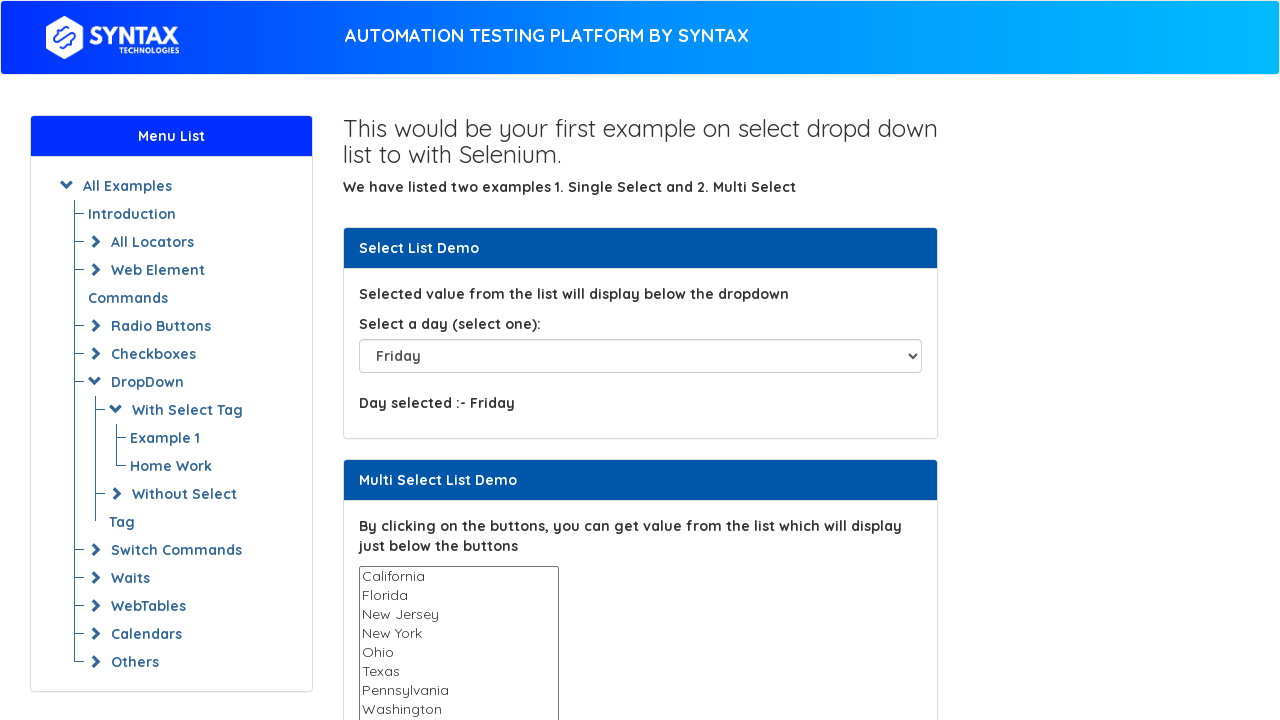